Fills out a signup form by selecting birthday dropdowns (month, day, year), entering username and password fields, selecting gender, and clicking the signup button.

Starting URL: https://www.roblox.com/account/signupredir

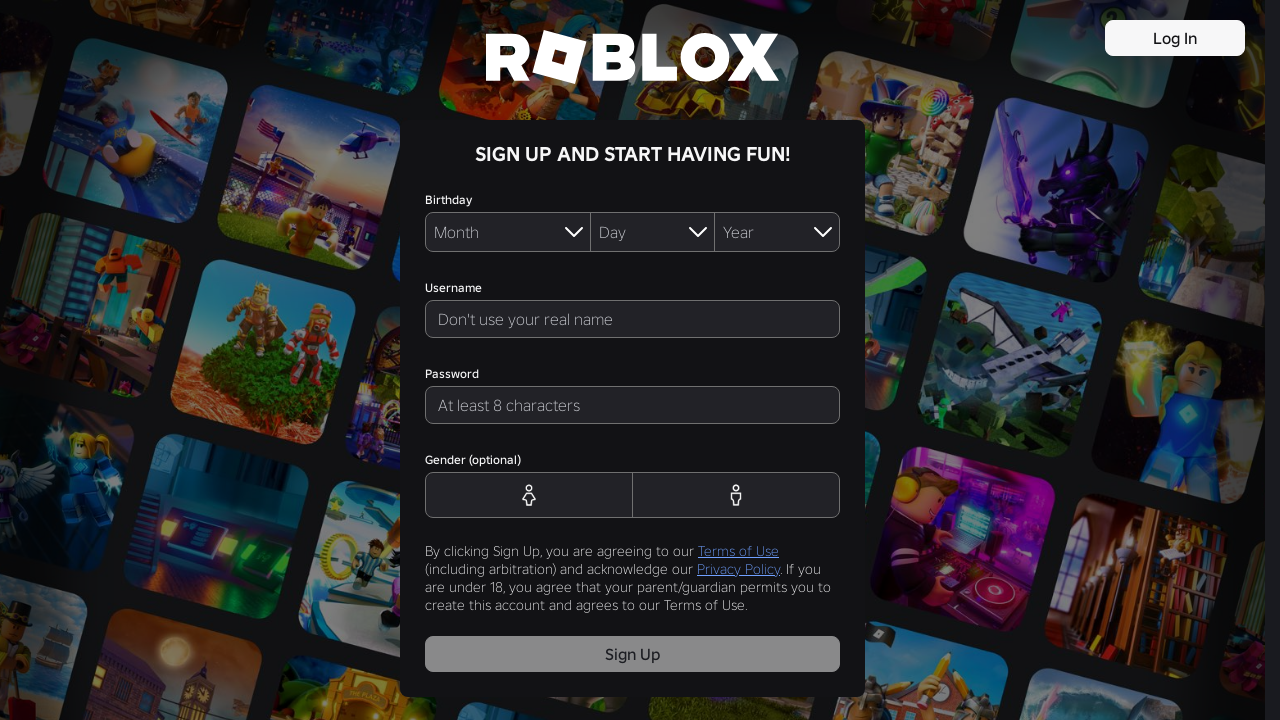

Selected August from birthday month dropdown on #MonthDropdown
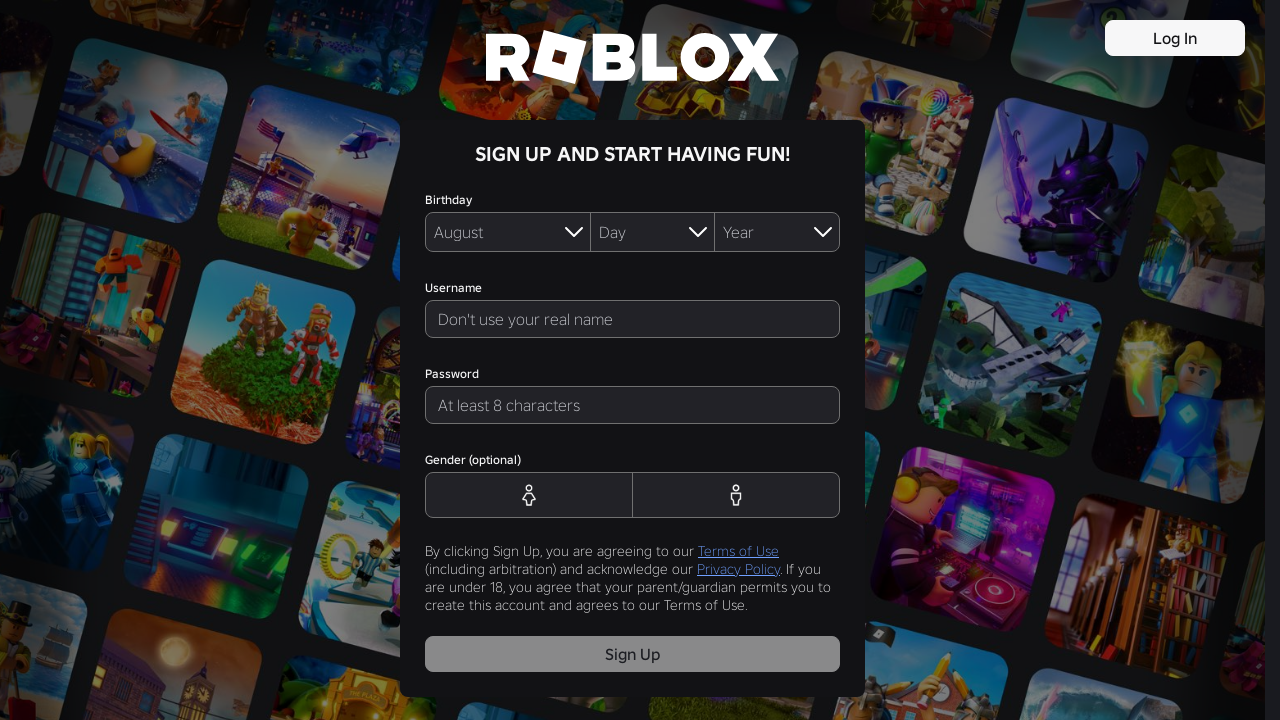

Selected 07 from birthday day dropdown on #DayDropdown
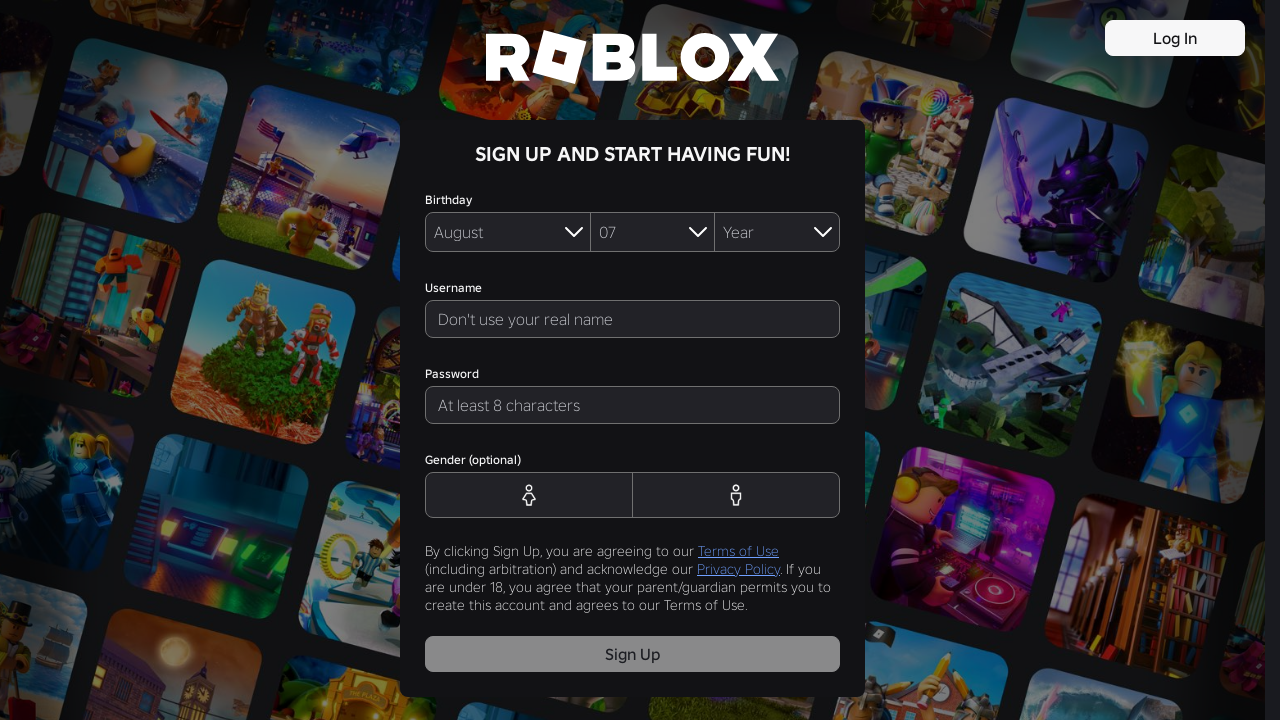

Selected 2001 from birthday year dropdown on #YearDropdown
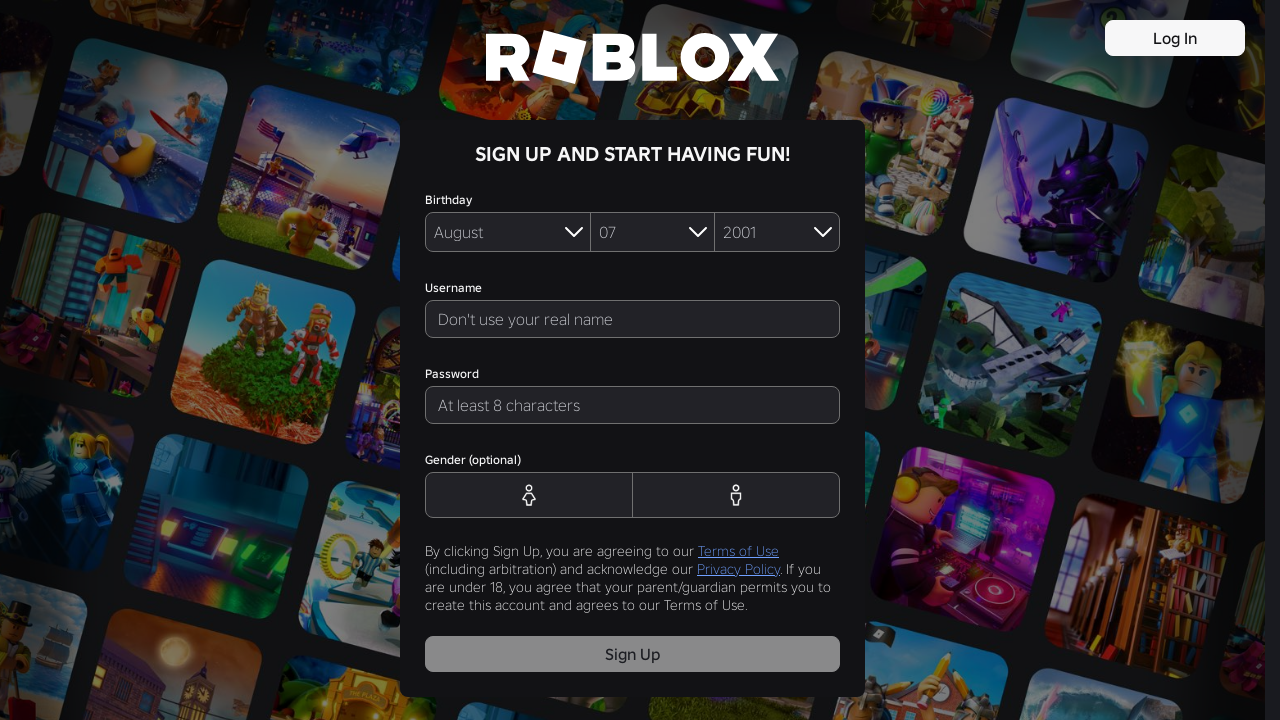

Filled username field with 'TestUser847291' on #signup-username
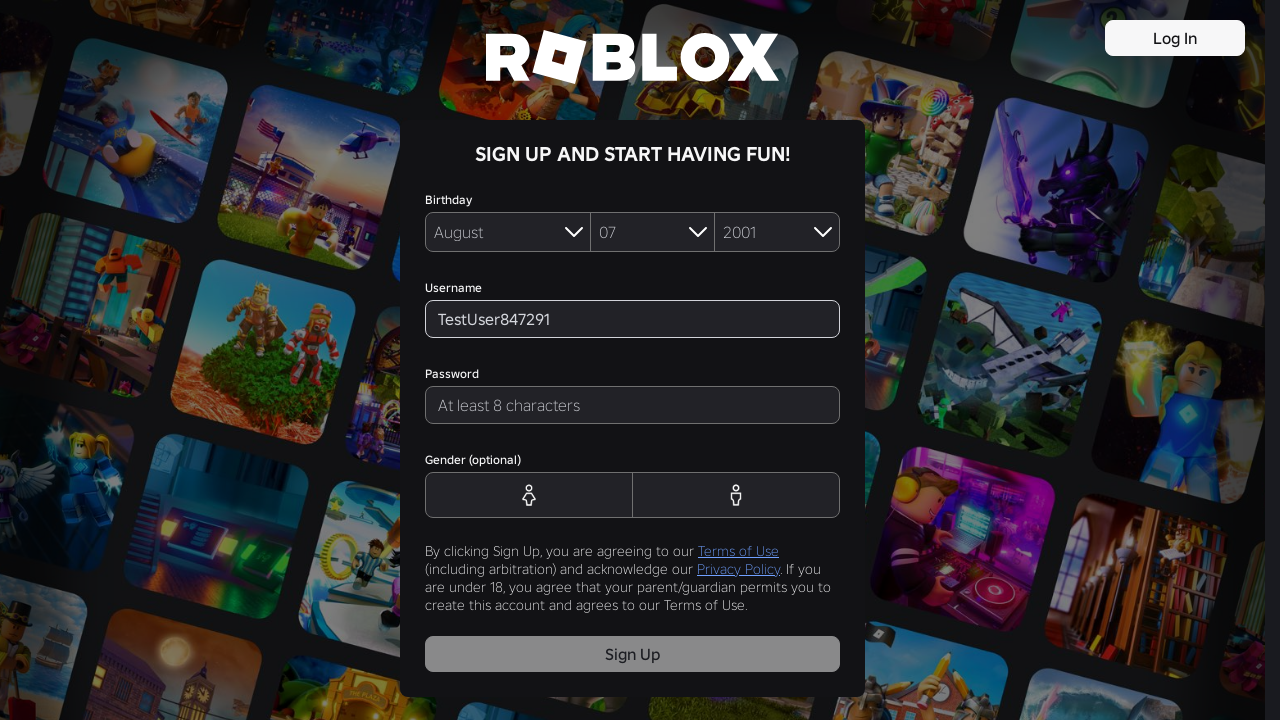

Filled password field with password on #signup-password
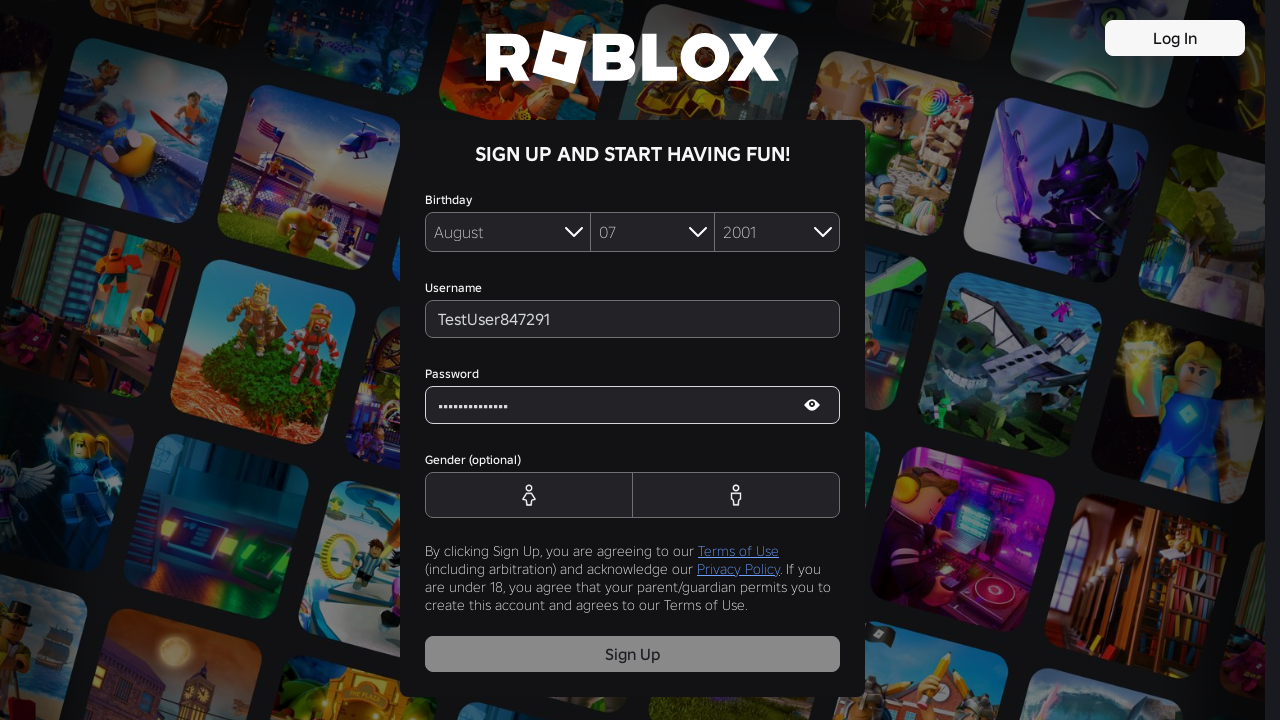

Selected Male gender option at (736, 495) on #MaleButton
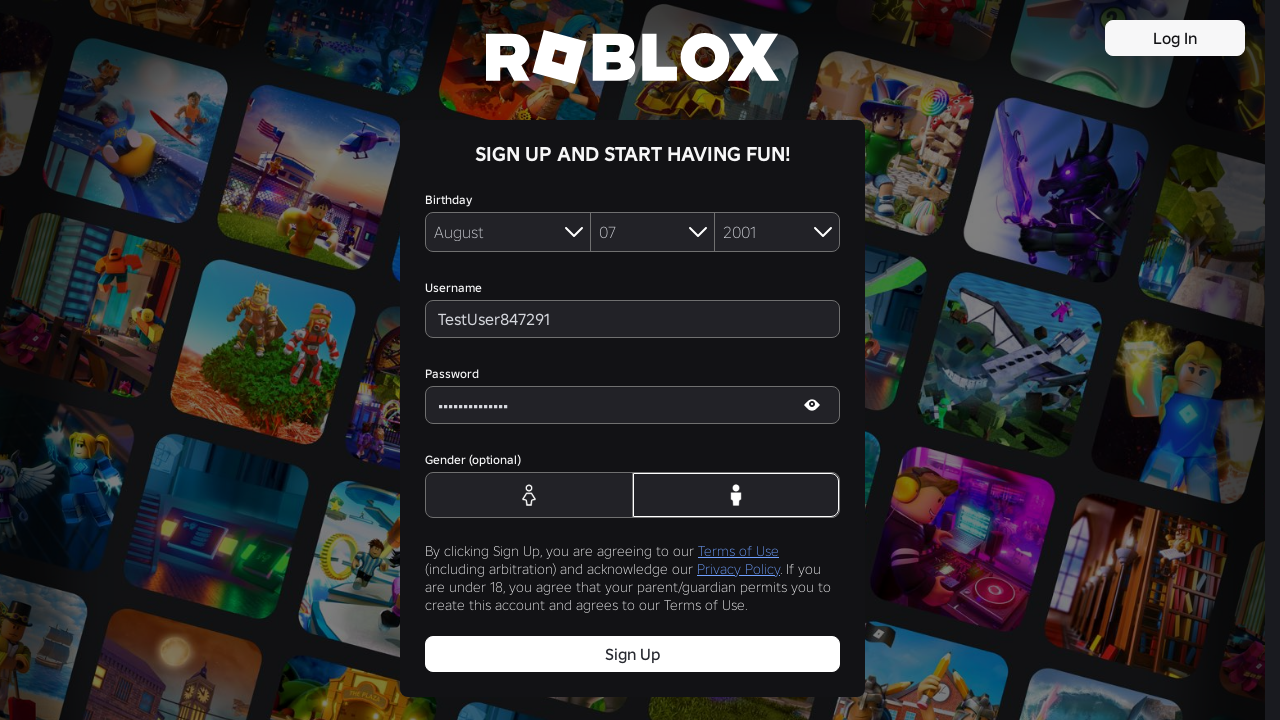

Clicked signup button to submit form at (632, 654) on #signup-button
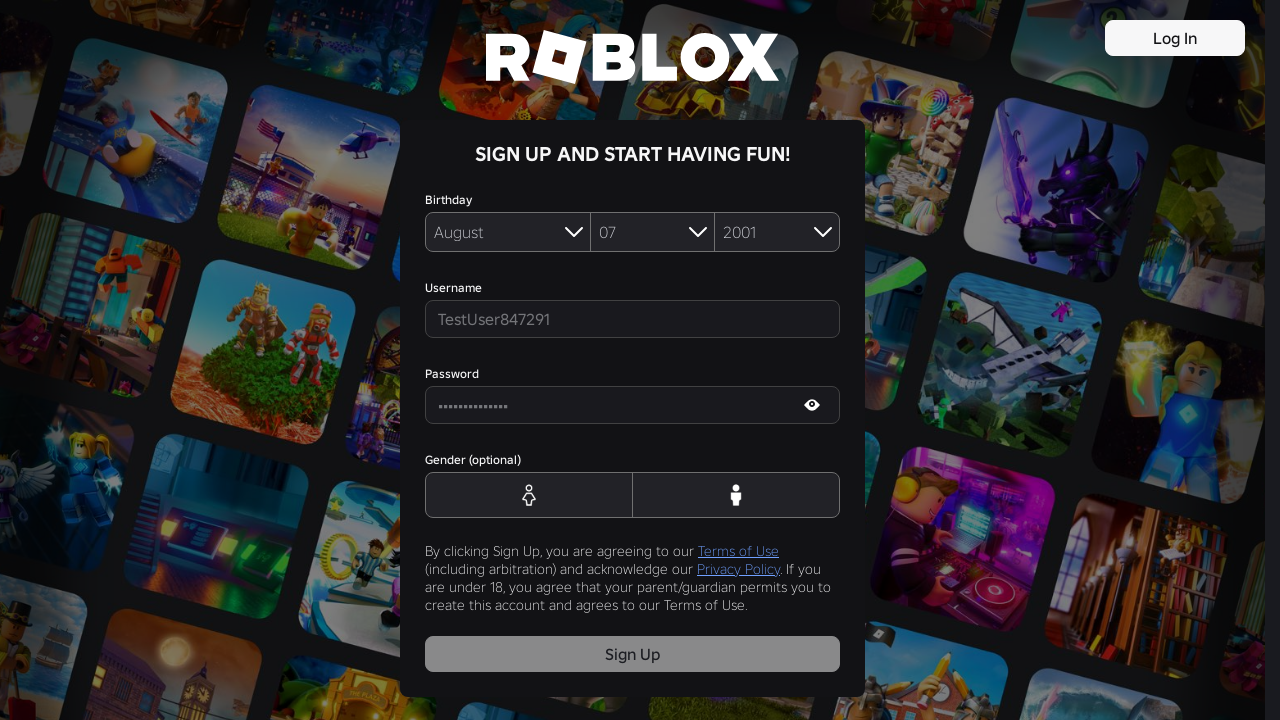

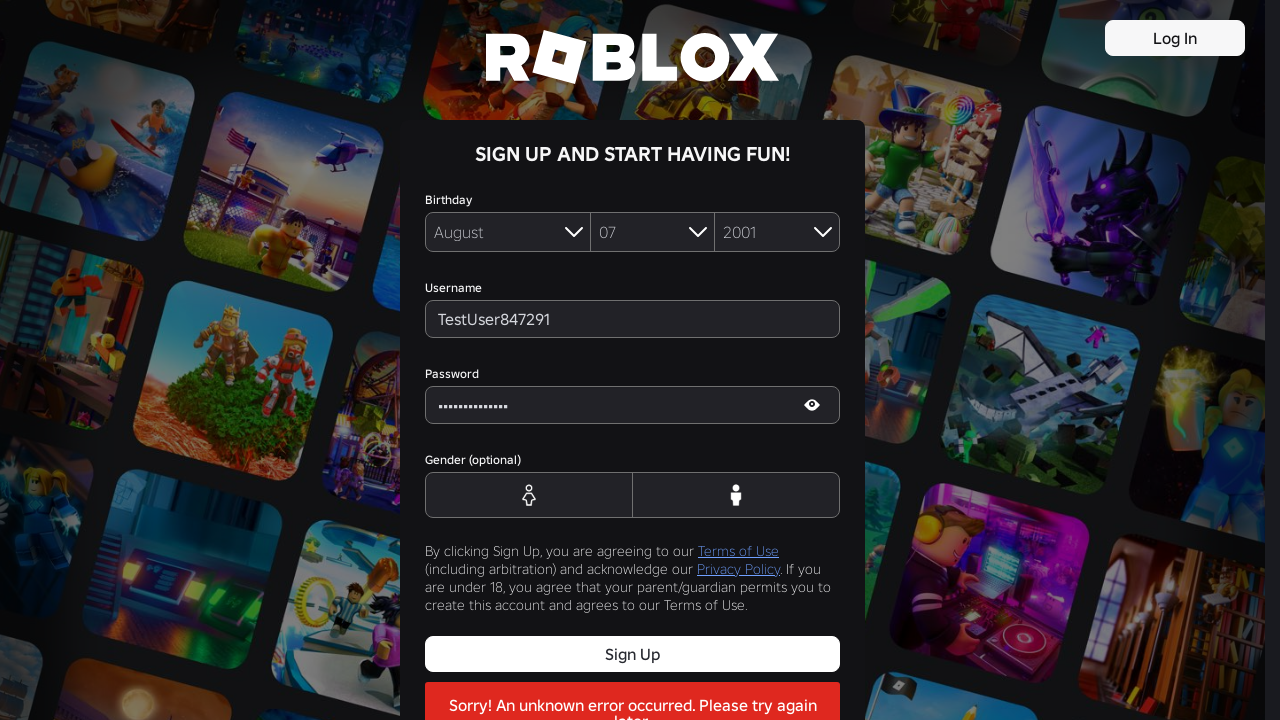